Tests a form on a practice automation website by filling various input fields including text inputs, radio buttons, checkboxes, and dropdown selections

Starting URL: https://testautomationpractice.blogspot.com/

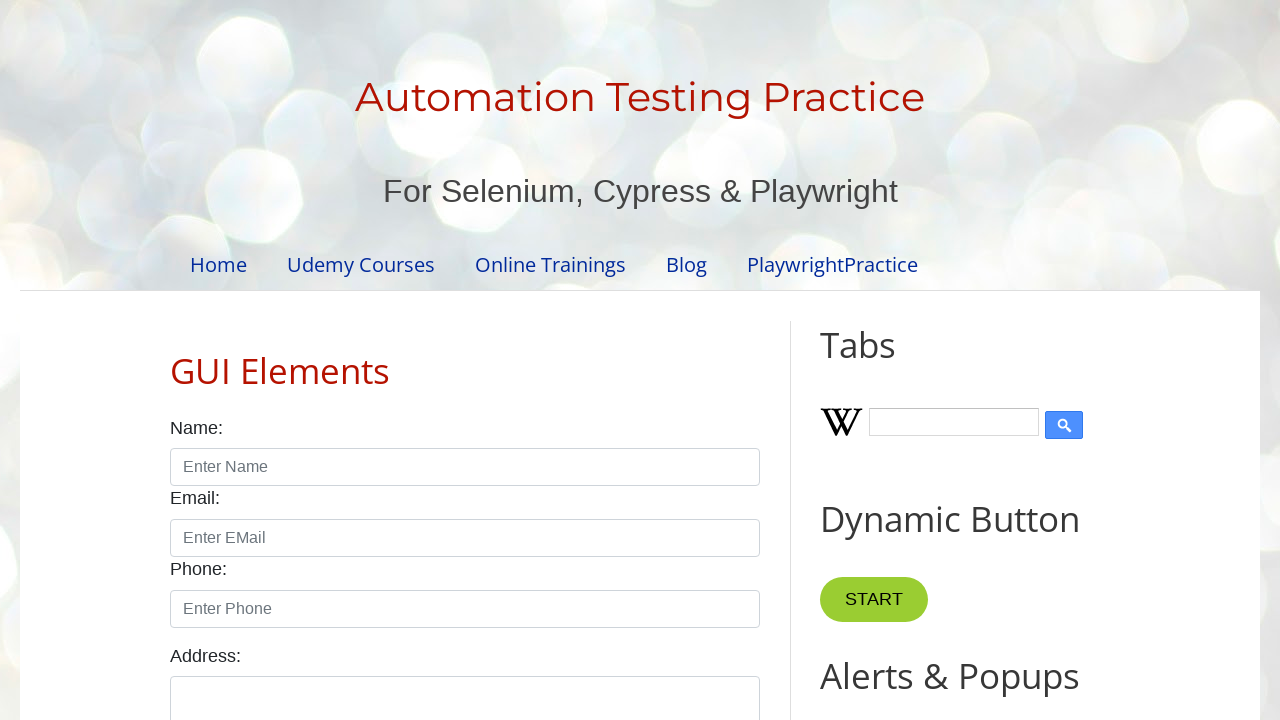

Filled name field with 'Anil' on #name
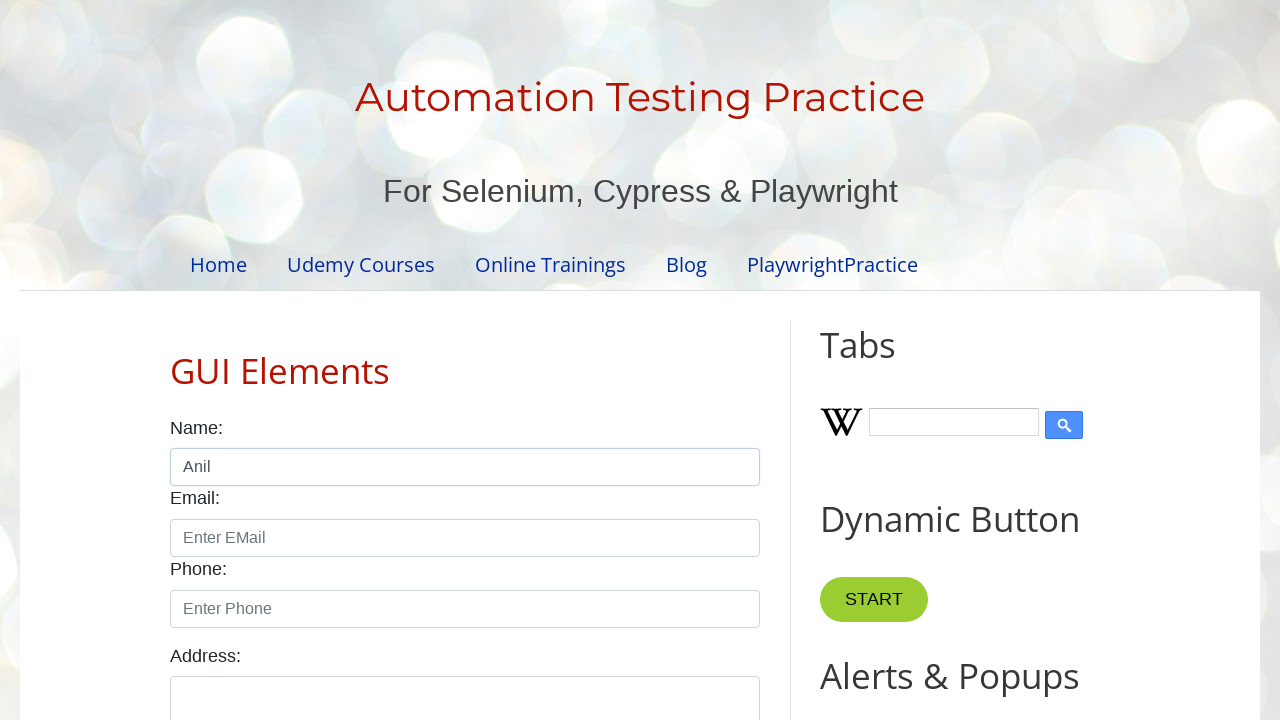

Filled email field with 'anil@gmail.com' on #email
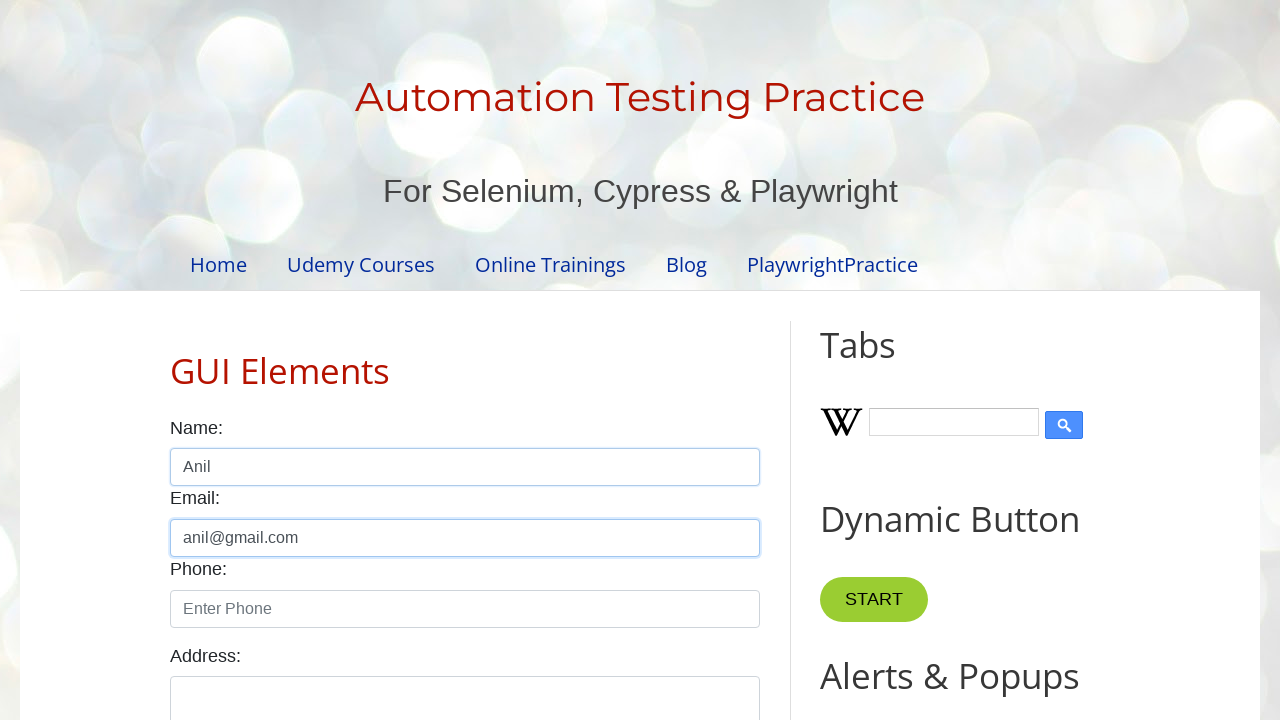

Filled phone field with '1234567897' on #phone
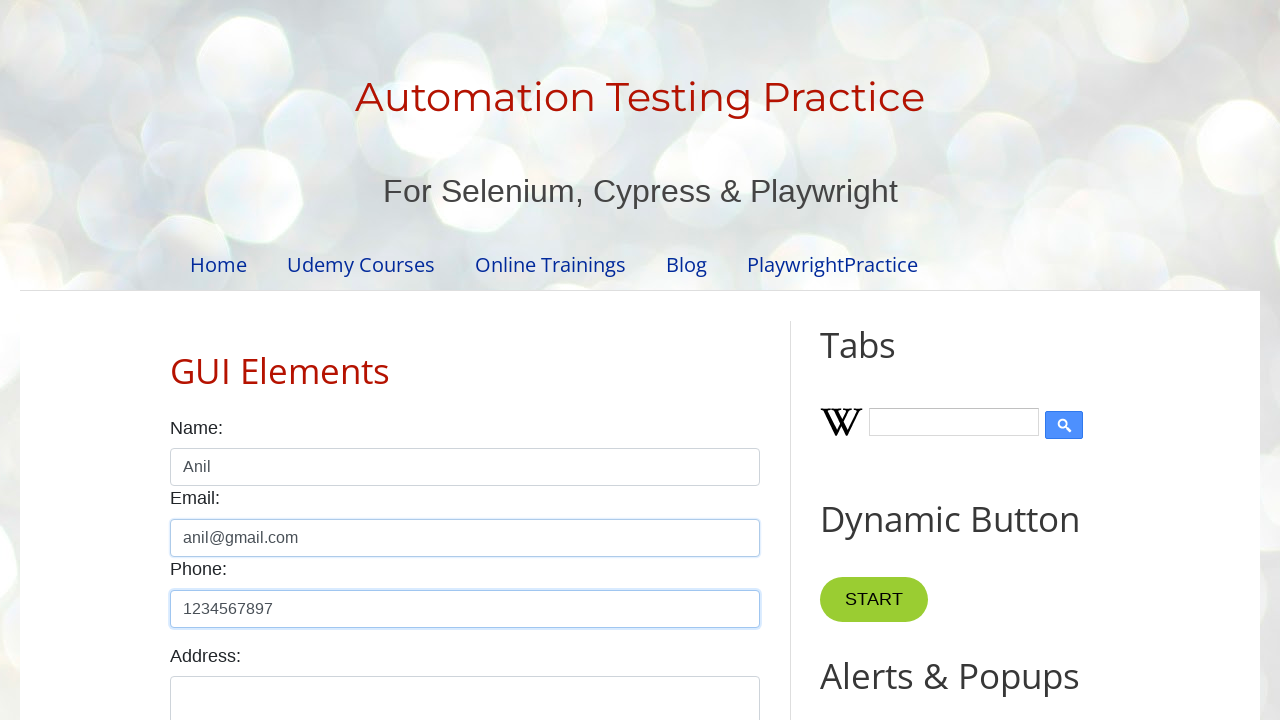

Filled textarea with '1-34 hyd' on #textarea
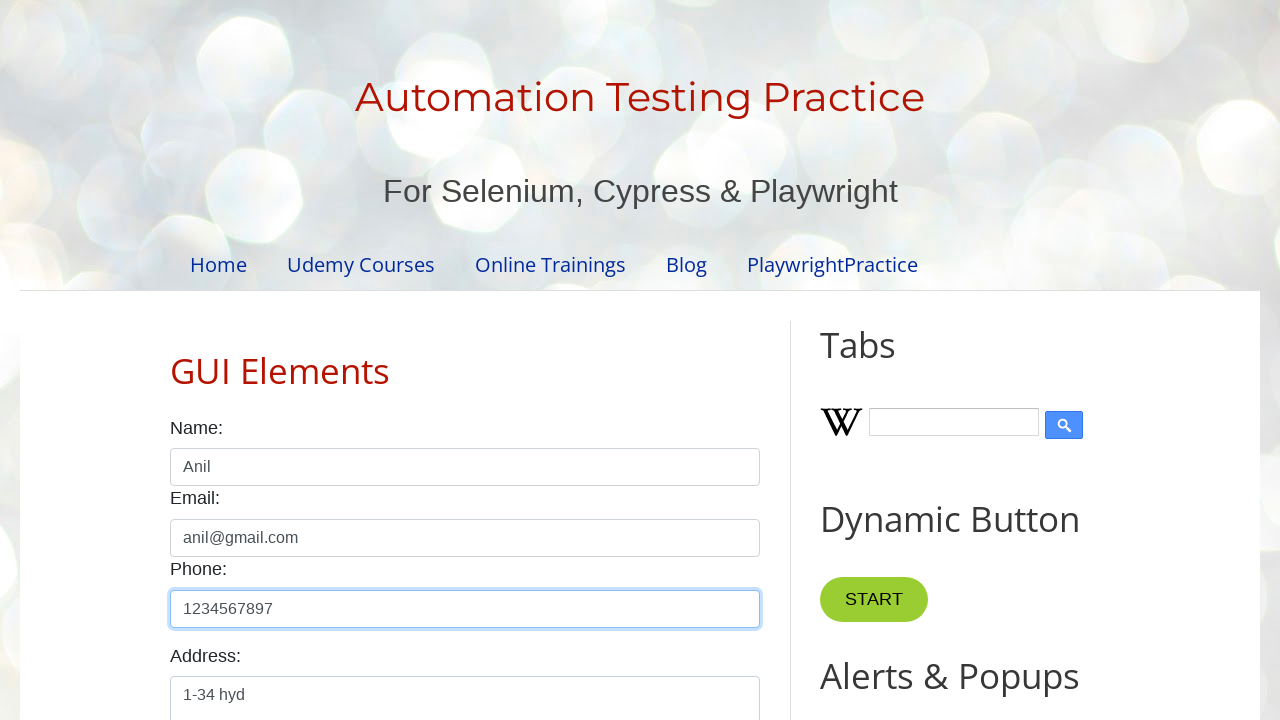

Selected male gender radio button at (176, 360) on #male
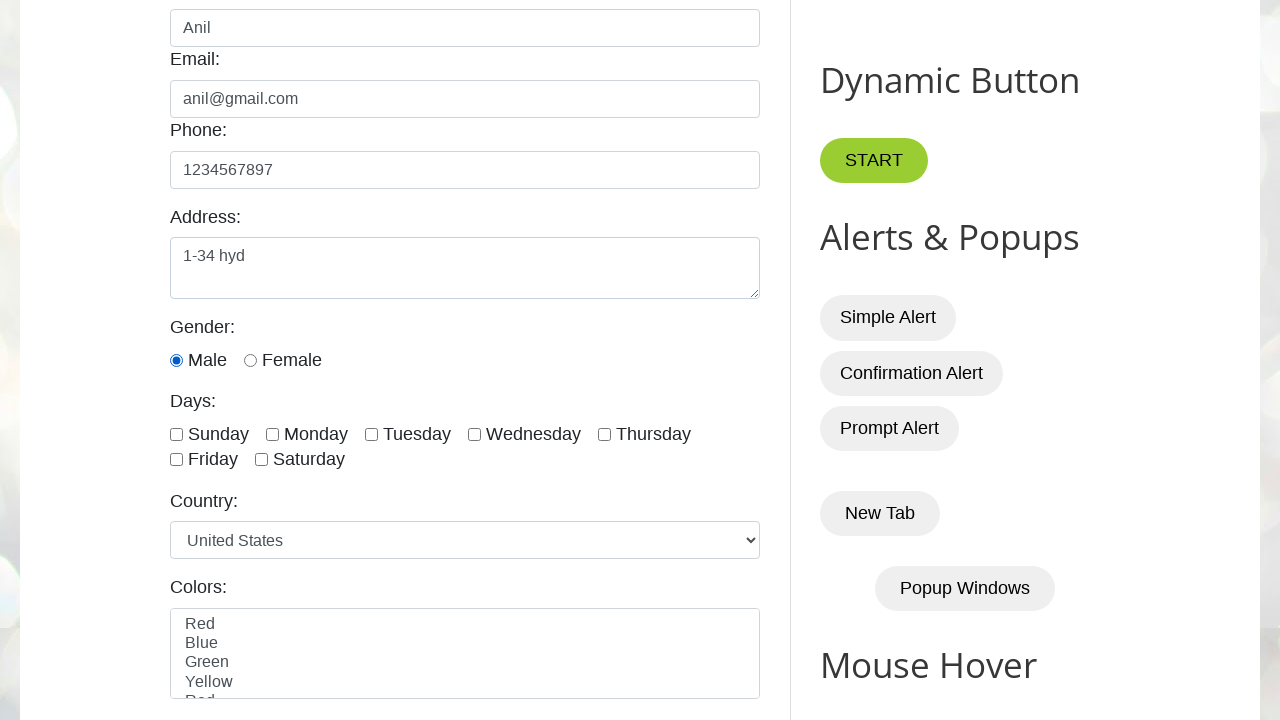

Checked checkbox 1 for day of the week at (176, 434) on input.form-check-input[type='checkbox'] >> nth=0
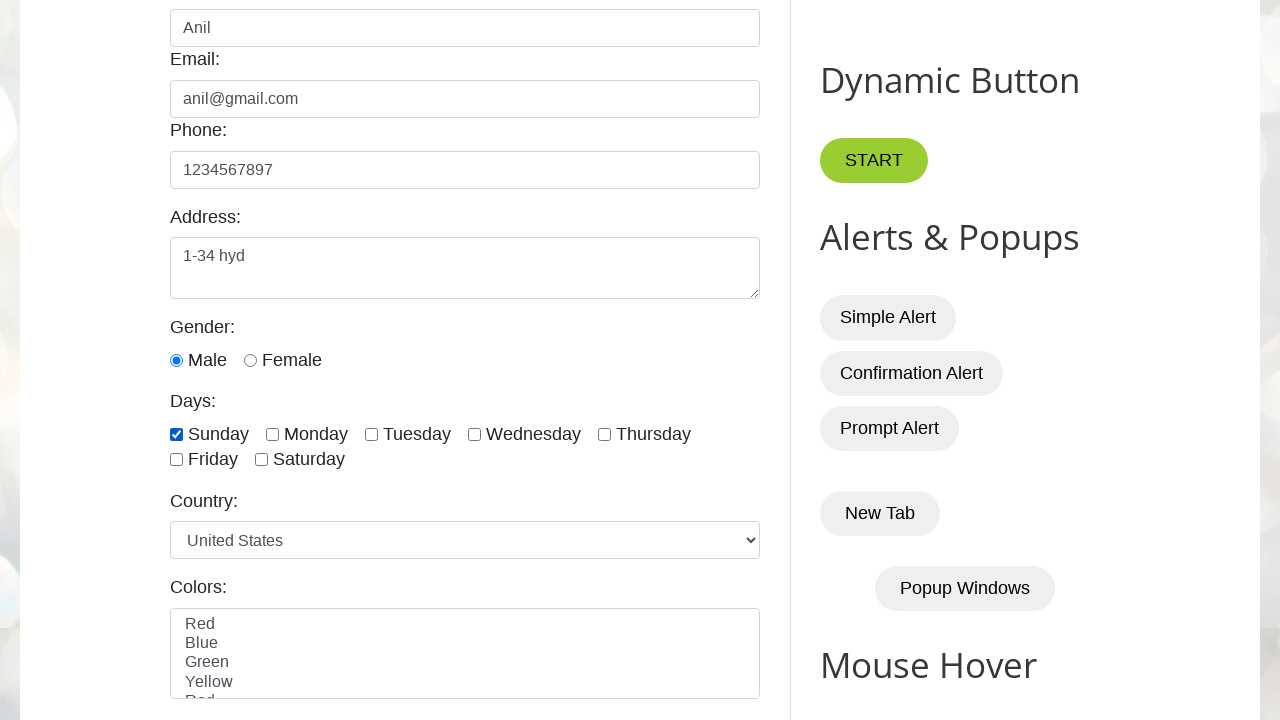

Checked checkbox 2 for day of the week at (272, 434) on input.form-check-input[type='checkbox'] >> nth=1
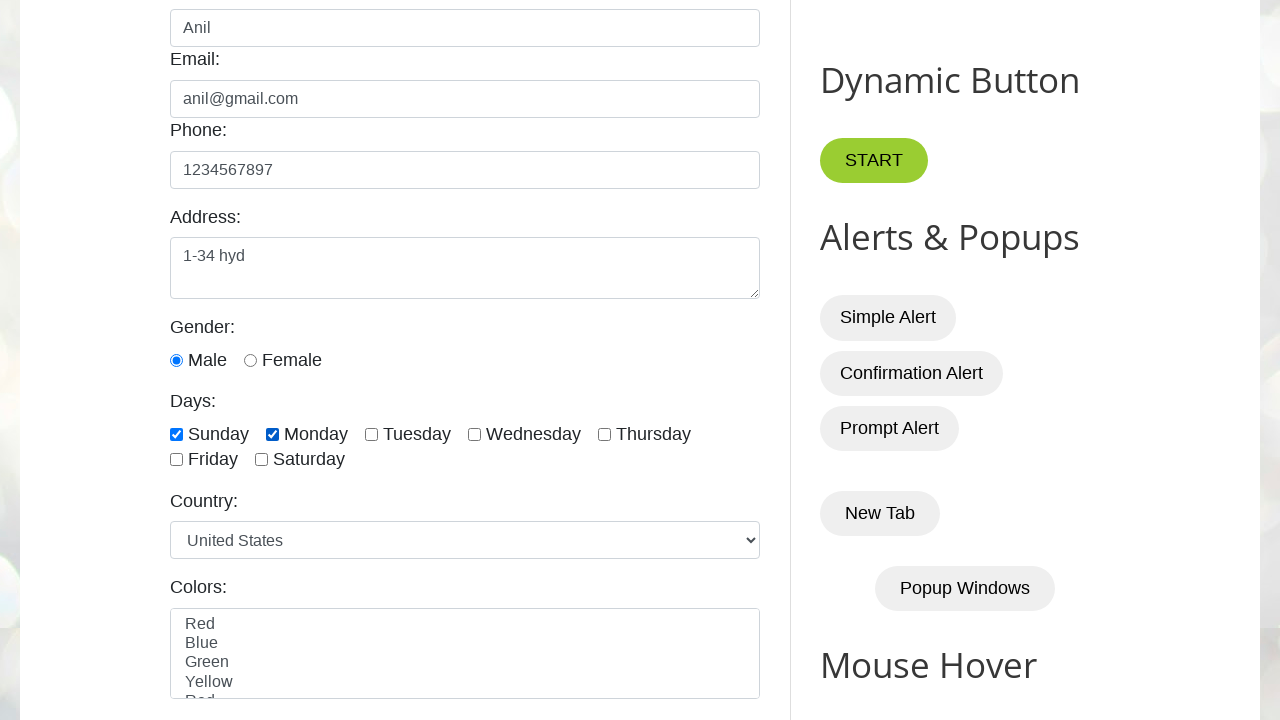

Checked checkbox 3 for day of the week at (372, 434) on input.form-check-input[type='checkbox'] >> nth=2
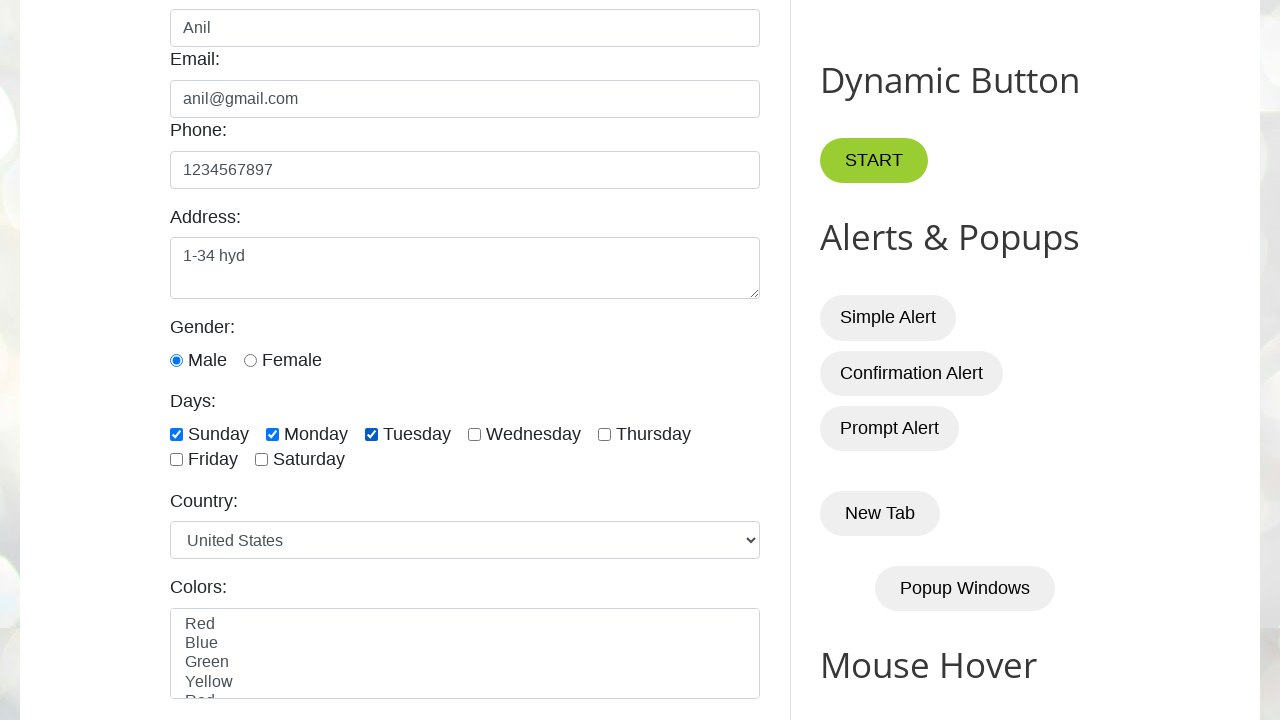

Checked checkbox 4 for day of the week at (474, 434) on input.form-check-input[type='checkbox'] >> nth=3
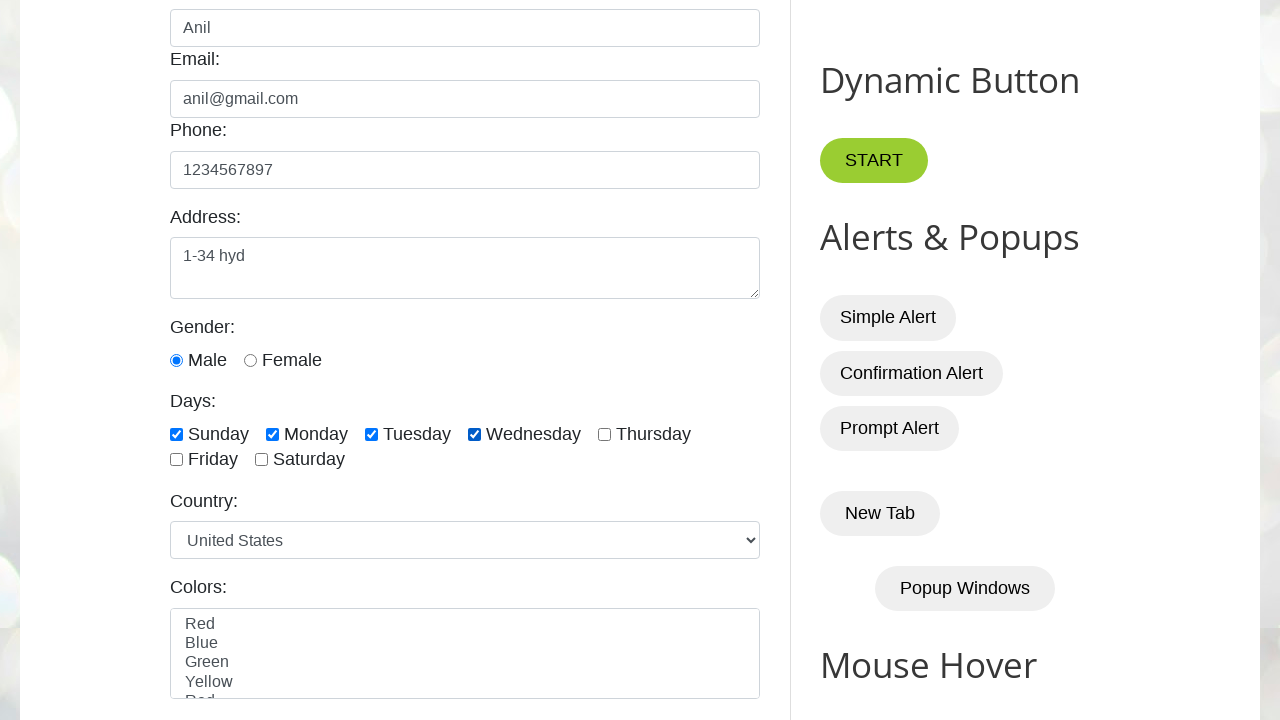

Checked checkbox 5 for day of the week at (604, 434) on input.form-check-input[type='checkbox'] >> nth=4
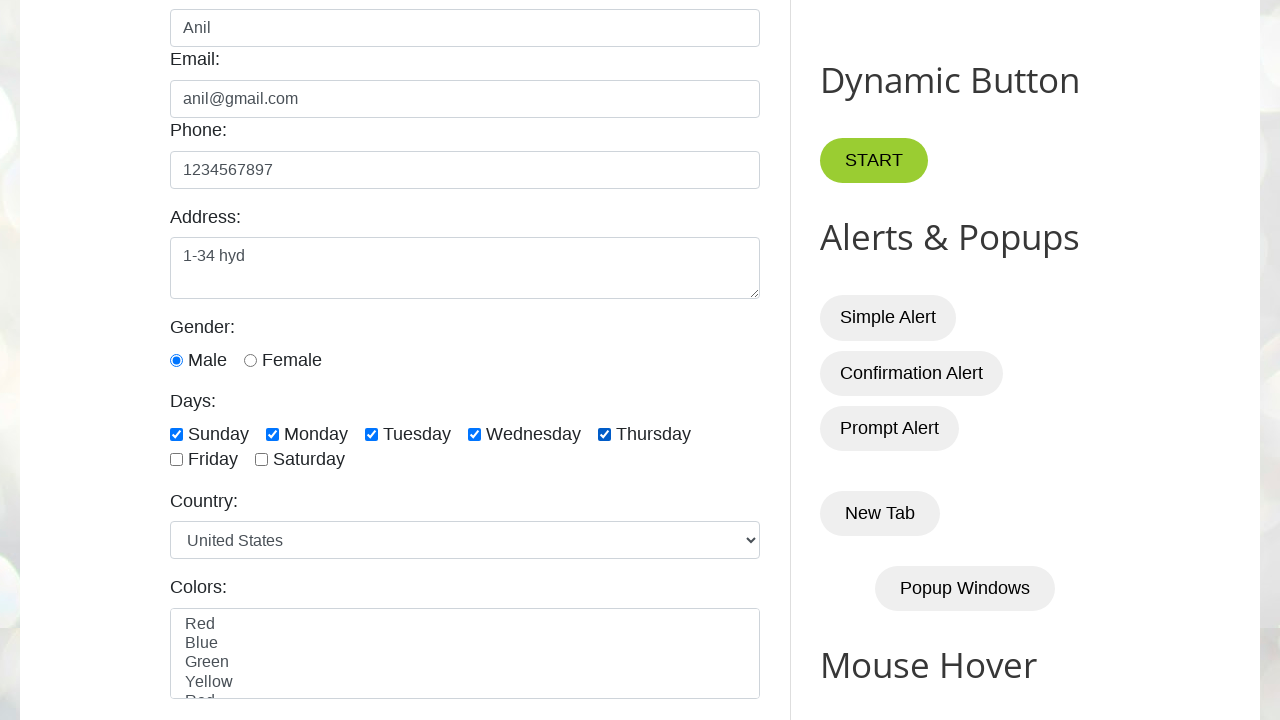

Checked checkbox 6 for day of the week at (176, 460) on input.form-check-input[type='checkbox'] >> nth=5
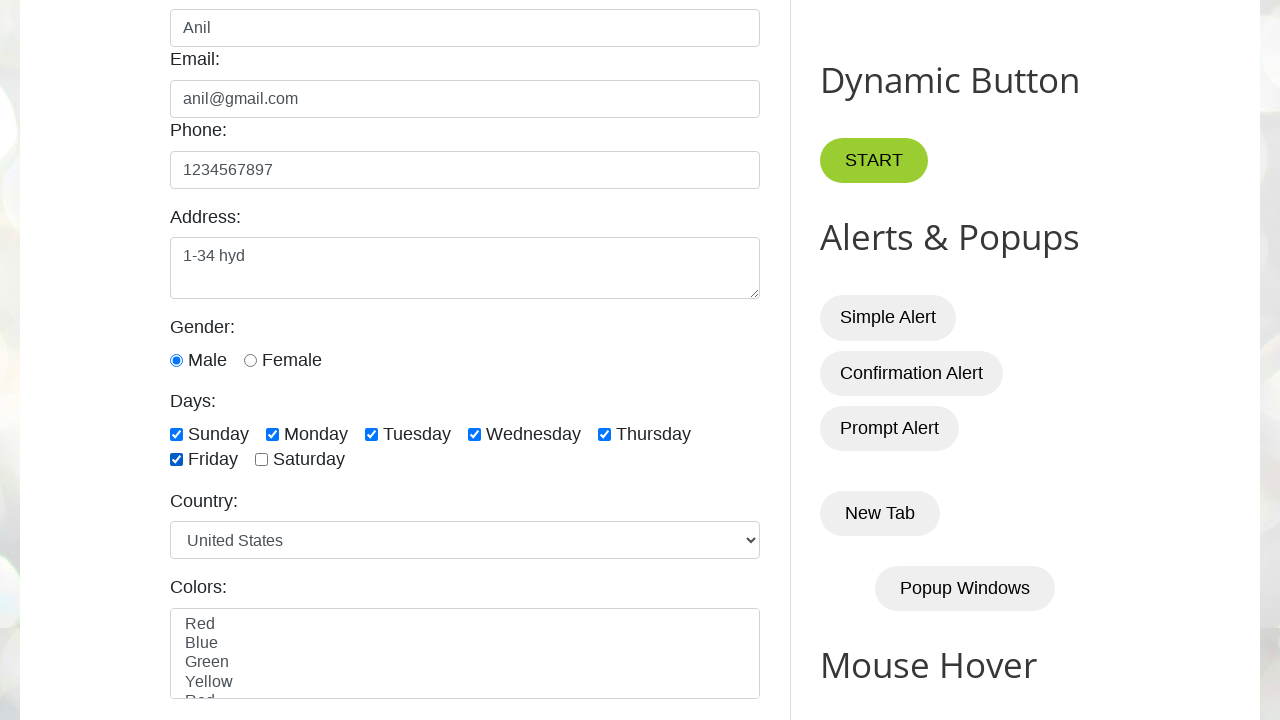

Checked checkbox 7 for day of the week at (262, 460) on input.form-check-input[type='checkbox'] >> nth=6
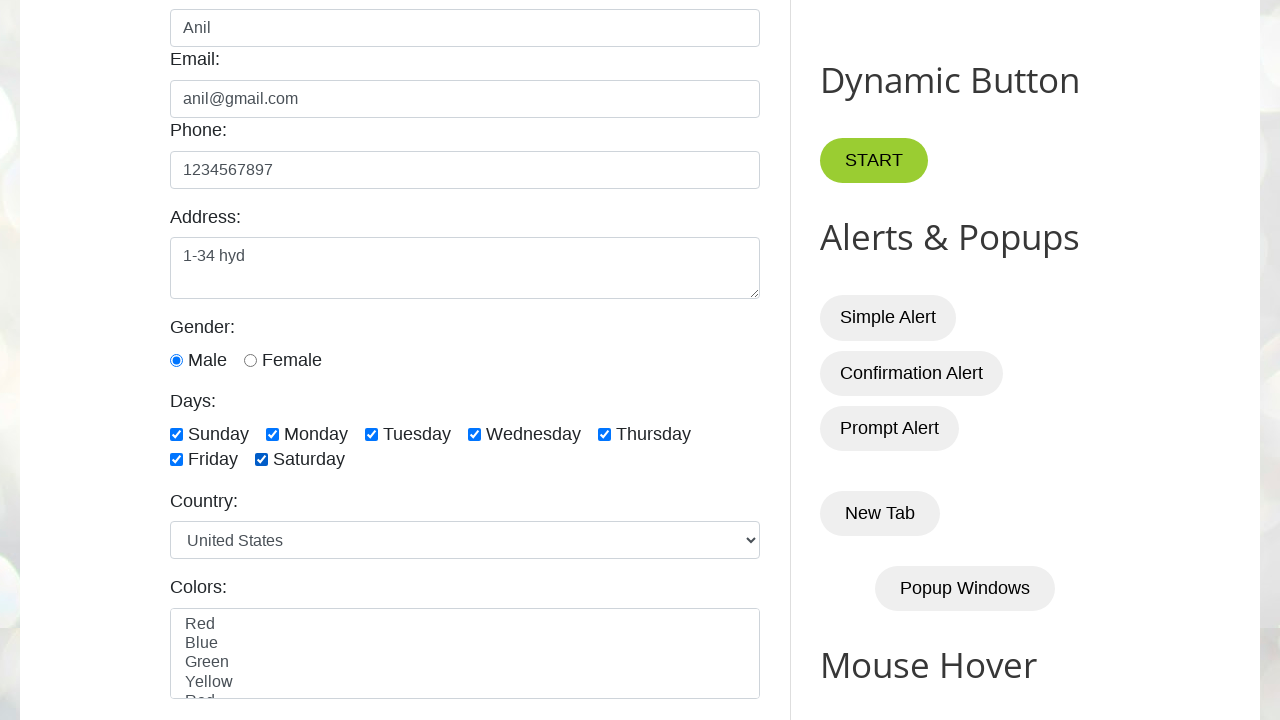

Selected 'India' from country dropdown on #country
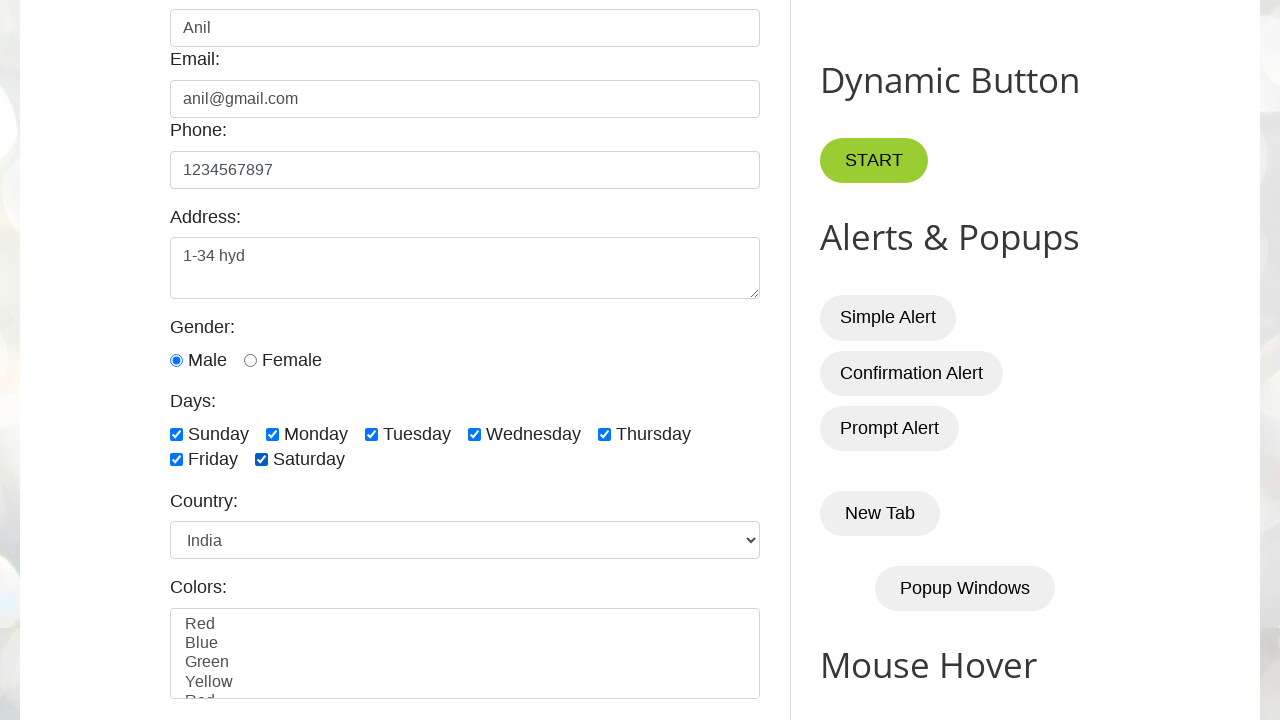

Selected color at index 2 from colors dropdown on #colors
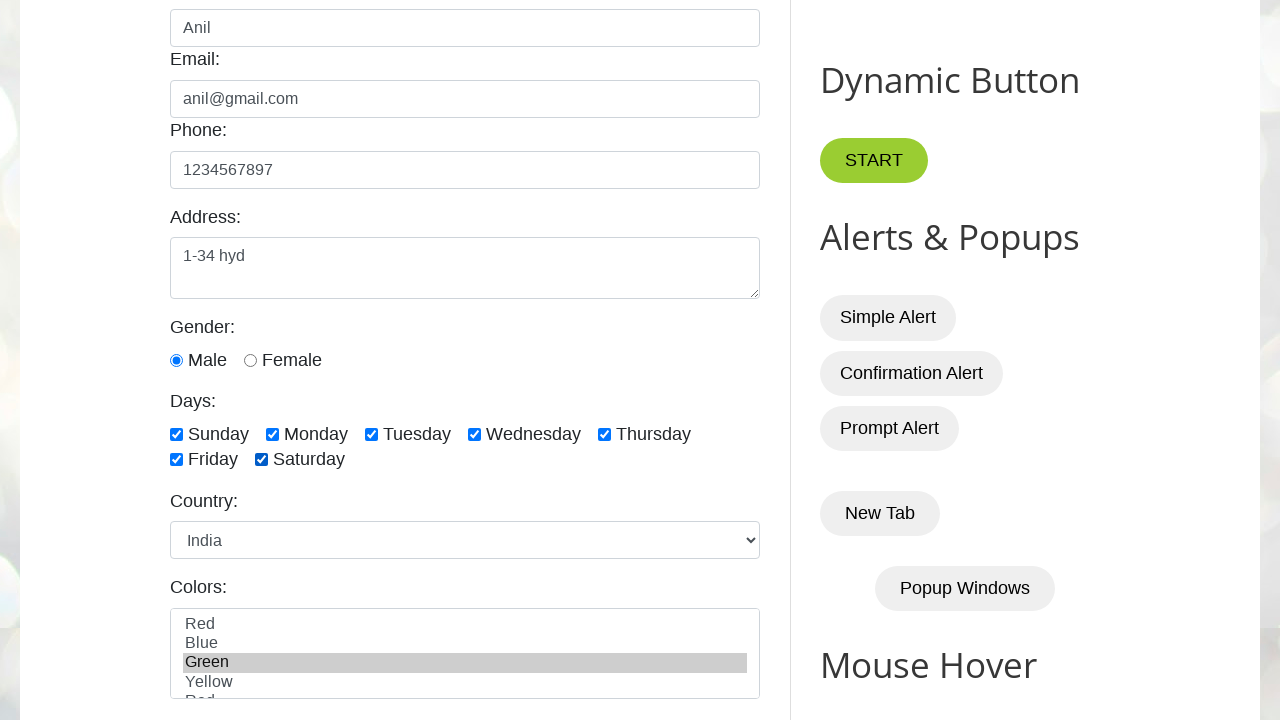

Selected 'Fox' from animals dropdown on #animals
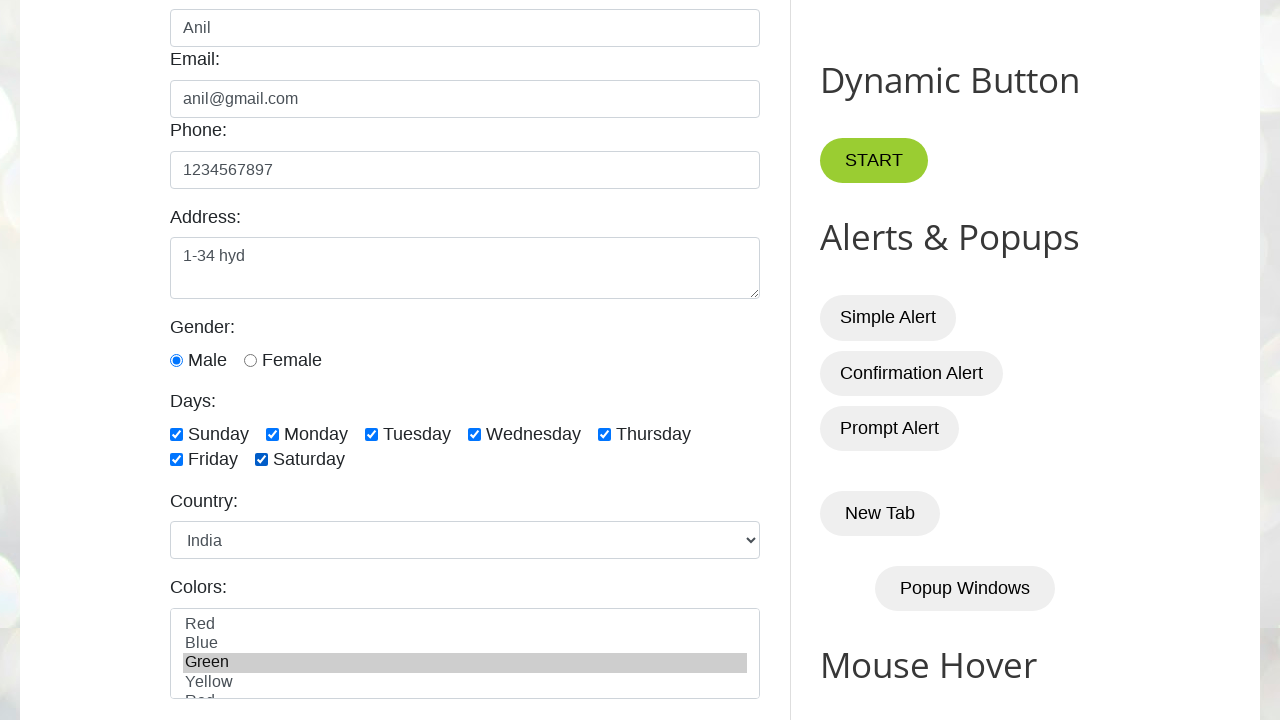

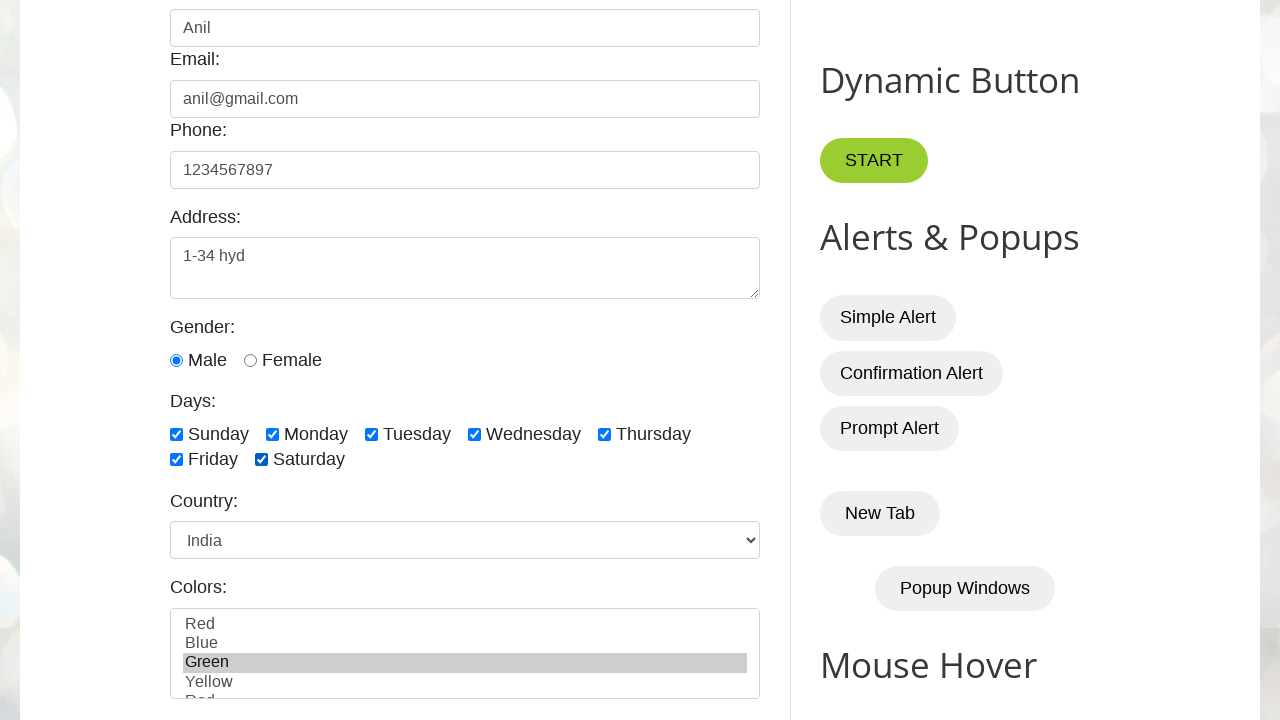